Navigates to a product page on a Korean e-commerce site, clicks on the review tab, changes the review sort order from "best" to "newest", and navigates through multiple pages of reviews.

Starting URL: https://ckdhcmall.co.kr/prdView.do?prdCode=G2303161200_0051

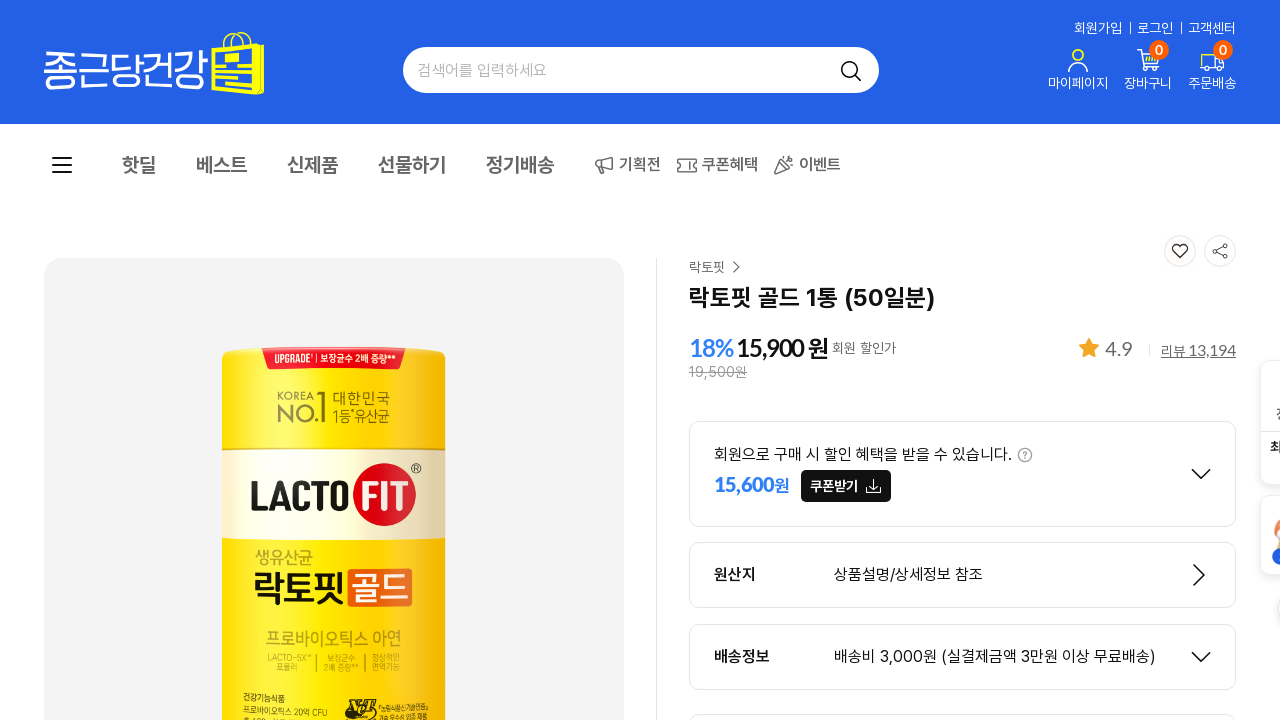

Scrolled to bottom of page to load dynamic content
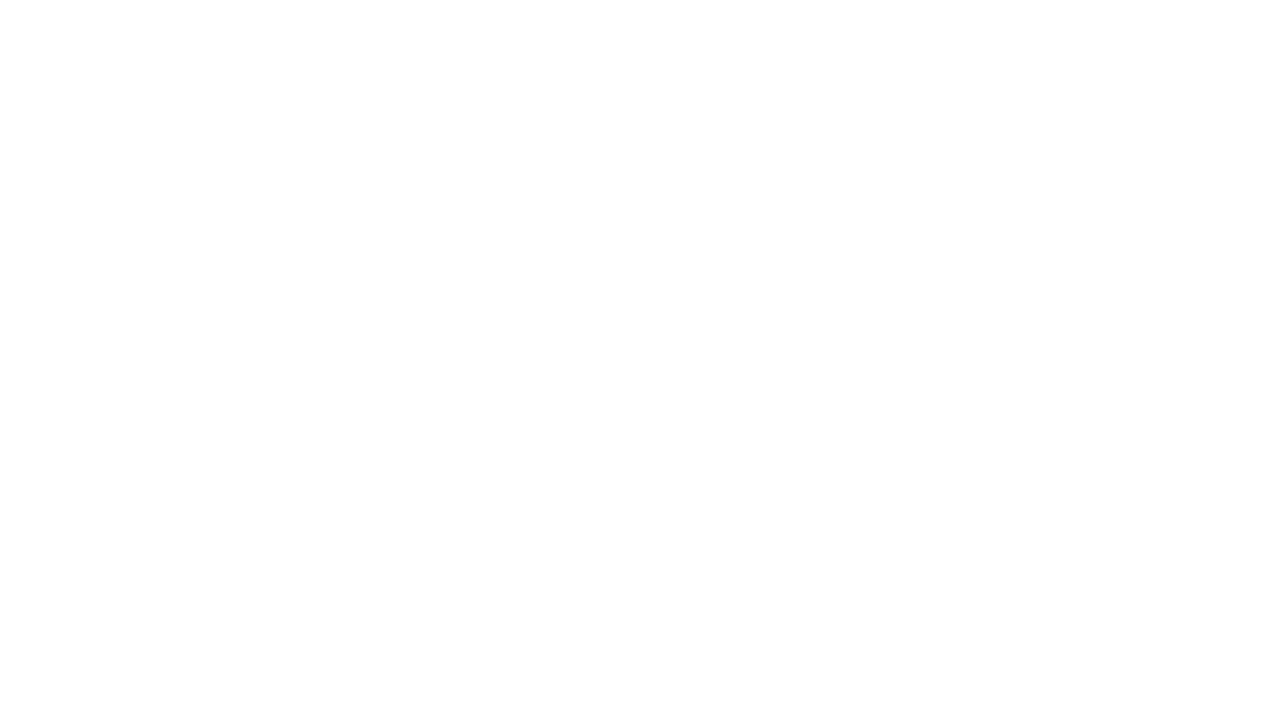

Waited 2 seconds for content to load
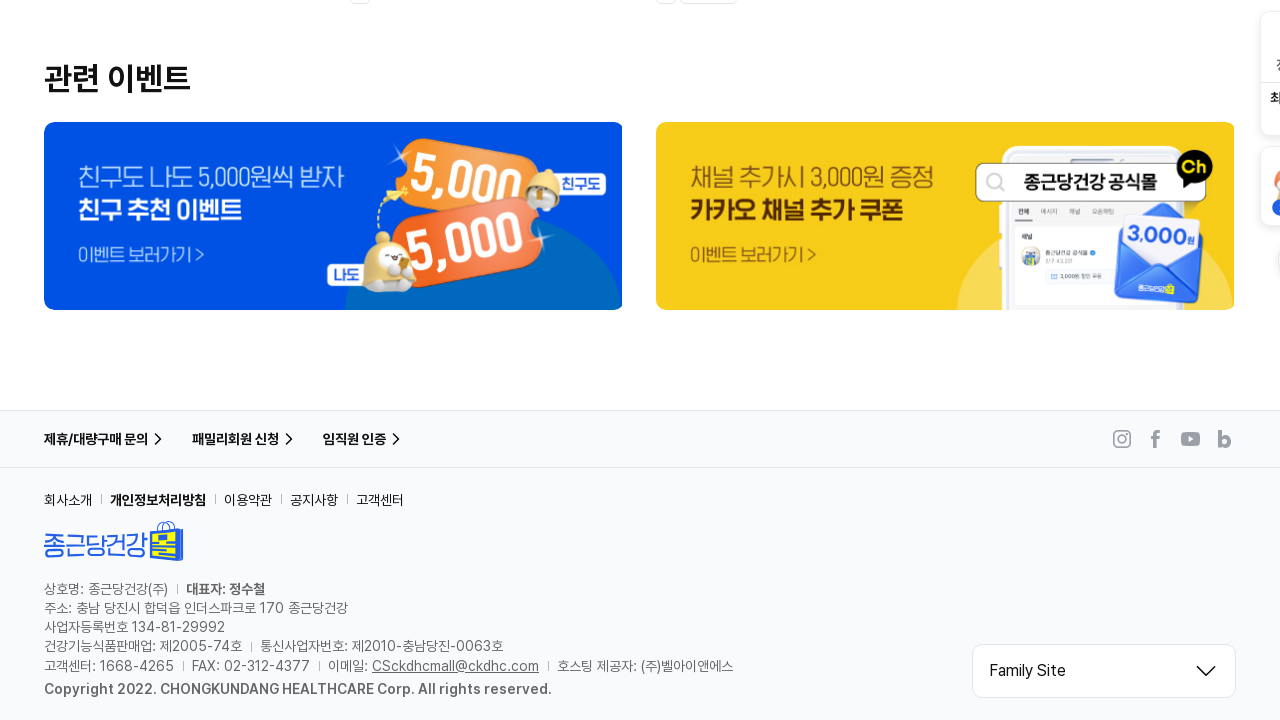

Waited for review tab to appear
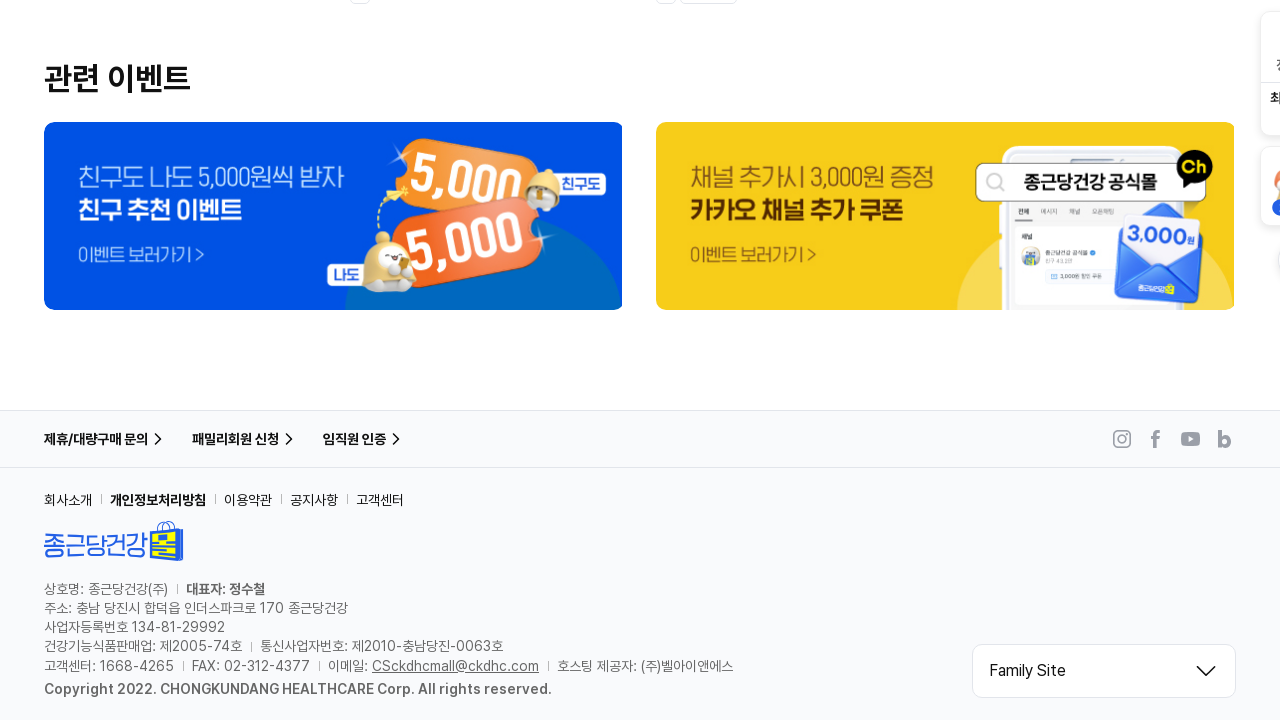

Clicked on the review tab at (486, 23) on xpath=//*[@id="reviewTab"]/a
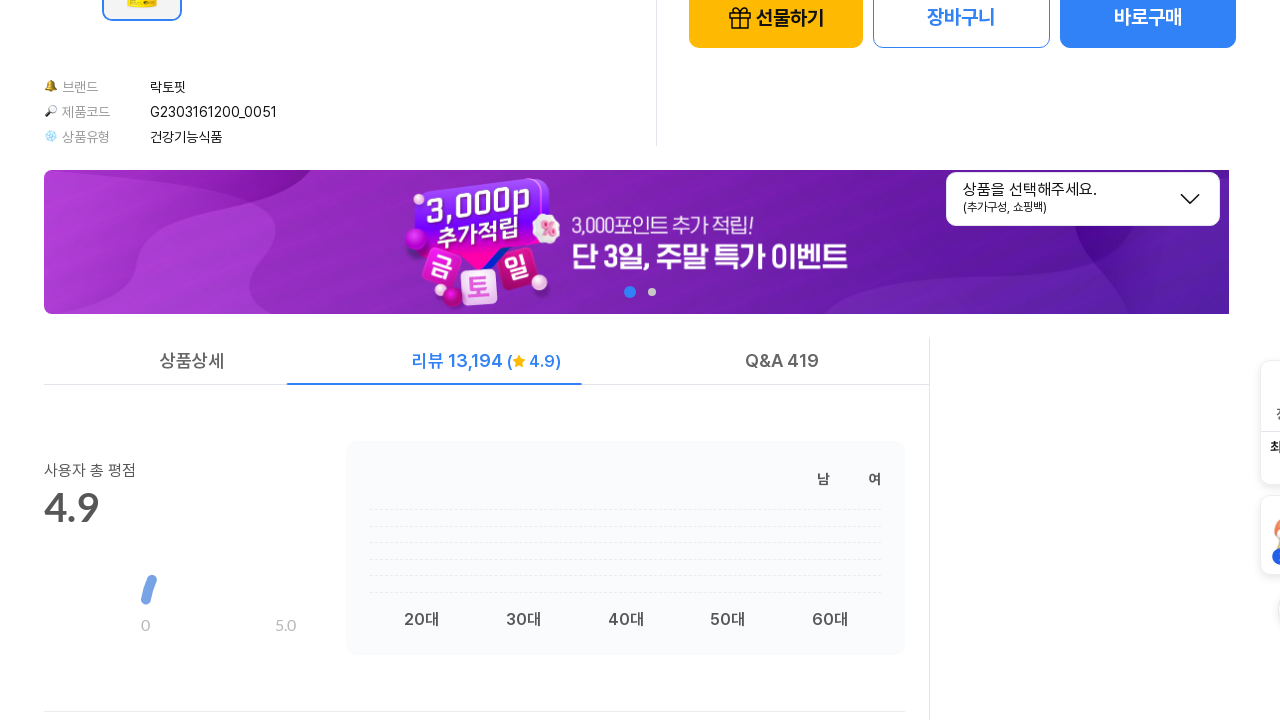

Waited 2 seconds for review section to load
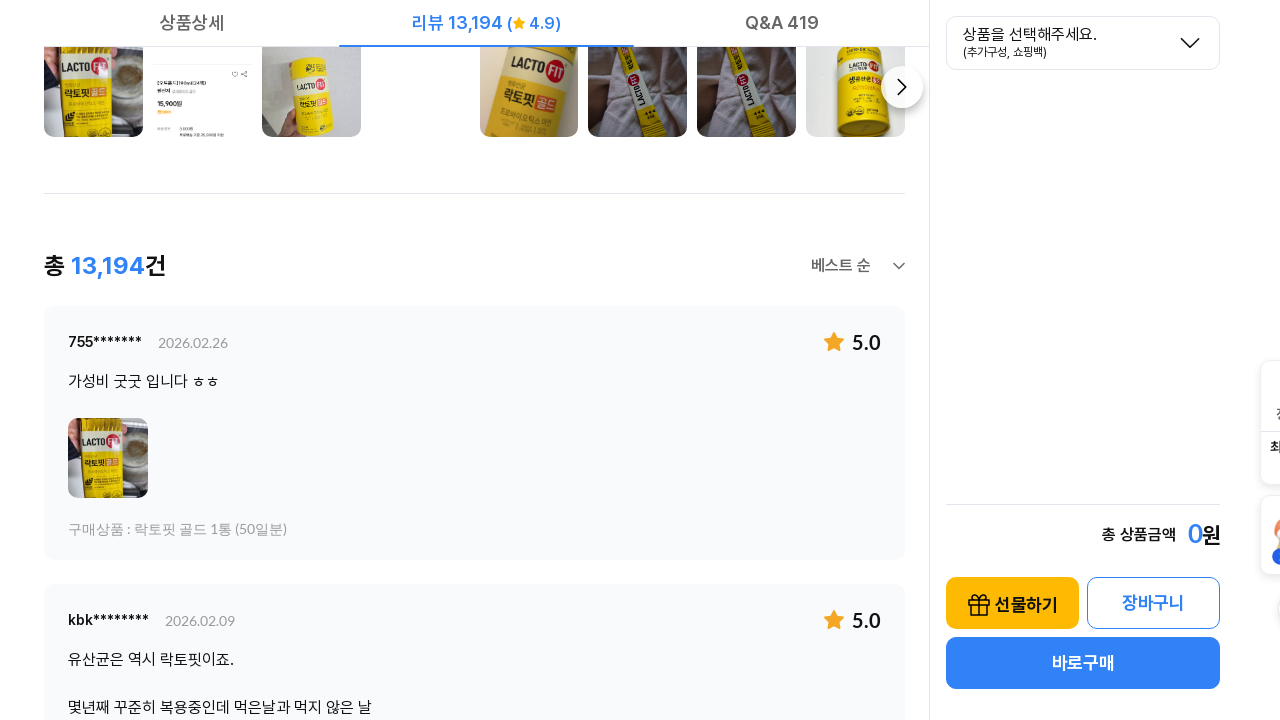

Clicked on the review sort dropdown menu at (858, 266) on xpath=//*[@id="prdDetail"]/div[1]/div/div/div[2]/div/div[3]/div[1]/div[2]/select
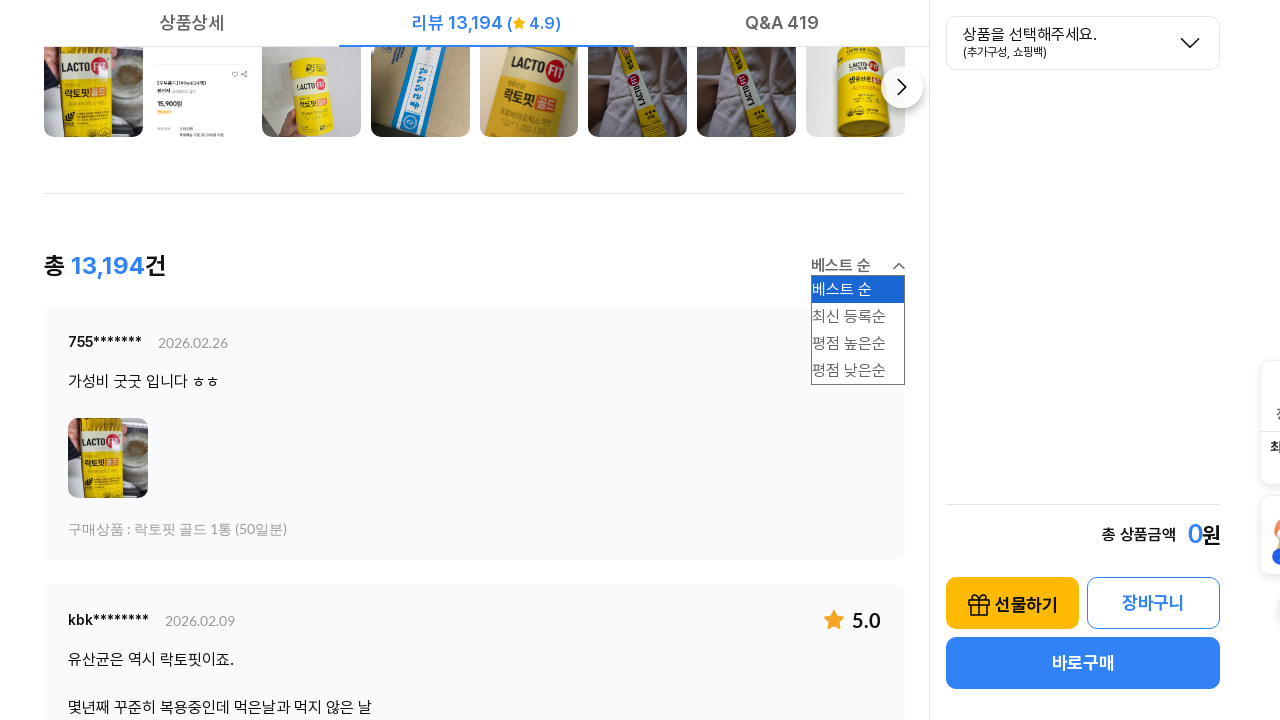

Changed review sort order from 'Best' to 'Newest' on //*[@id="prdDetail"]/div[1]/div/div/div[2]/div/div[3]/div[1]/div[2]/select
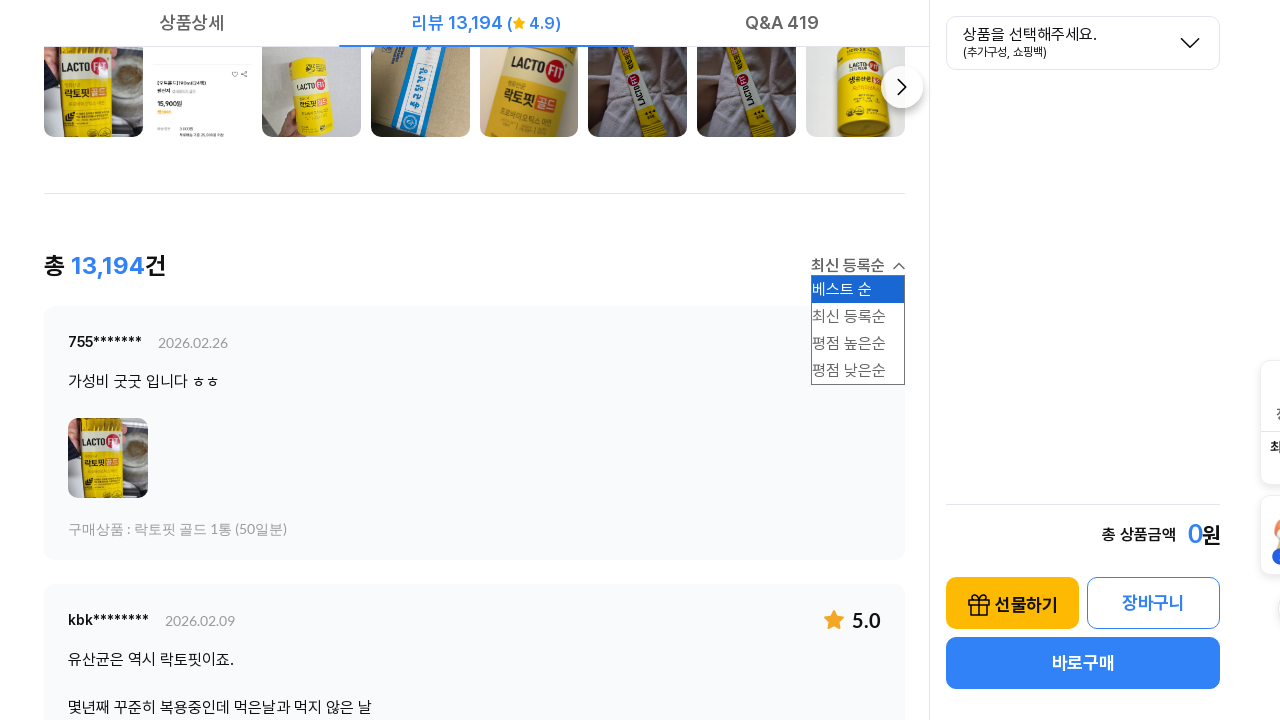

Waited 2 seconds for reviews to re-sort
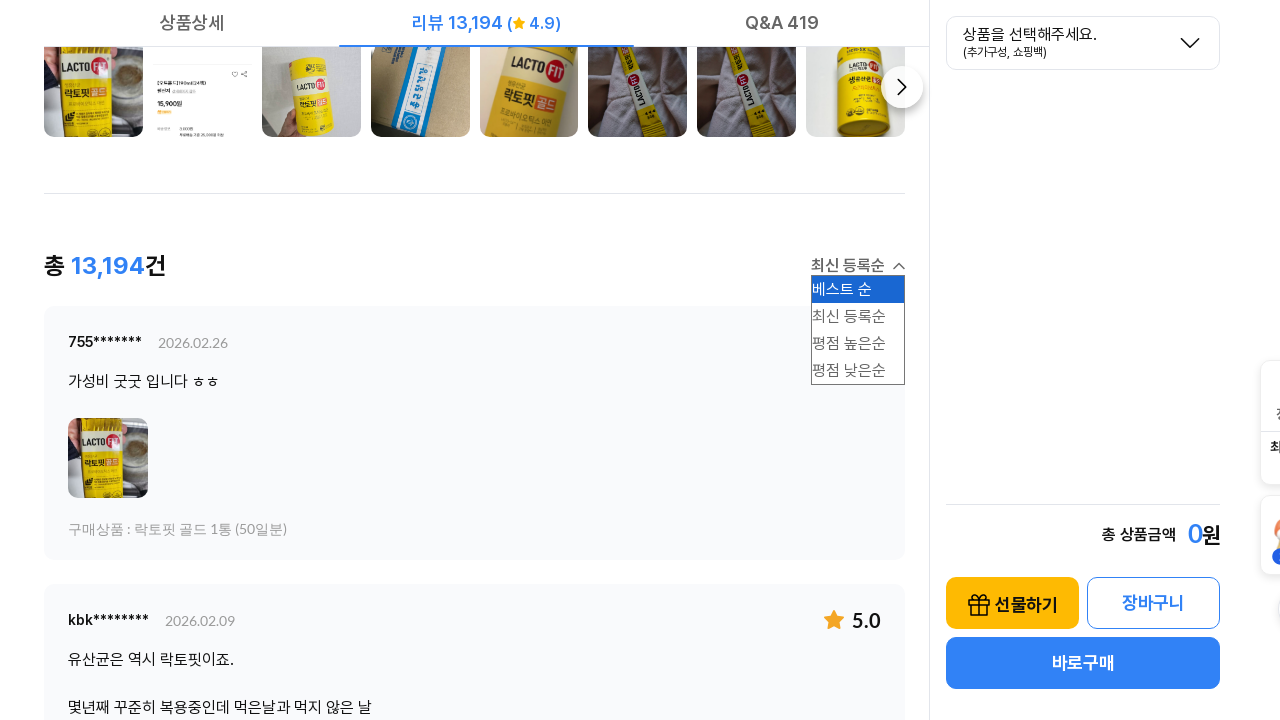

Waited for reviews list area to load
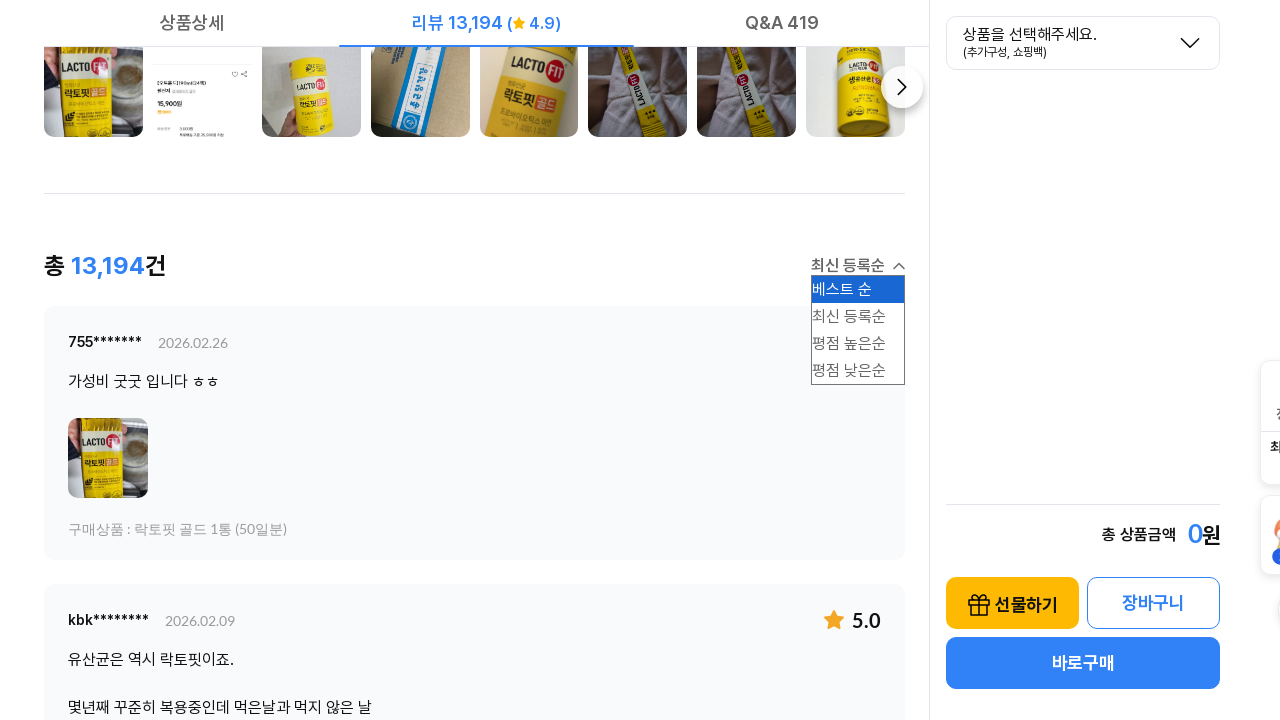

Clicked on page 2 of reviews at (338, 361) on xpath=//*[@id="prdDetail"]/div[1]/div/div/div[2]/div/div[3]/div[3]/a[2]
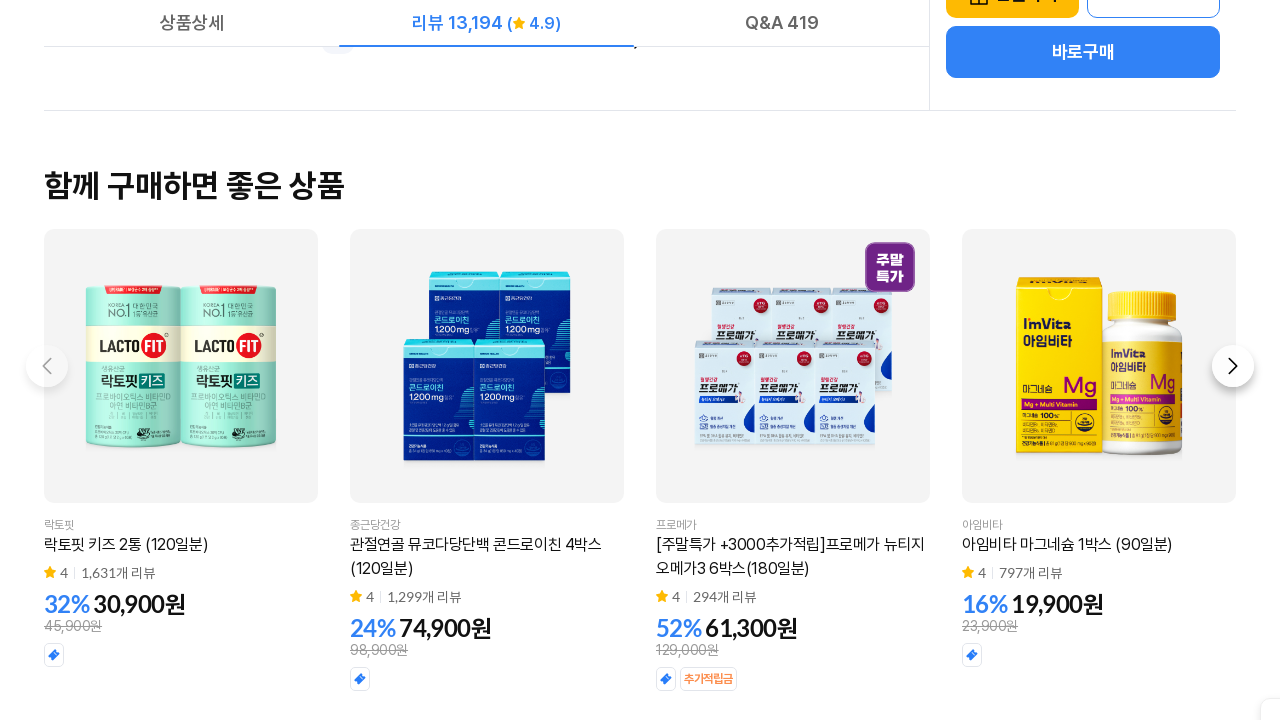

Waited 2 seconds for page 2 reviews to load
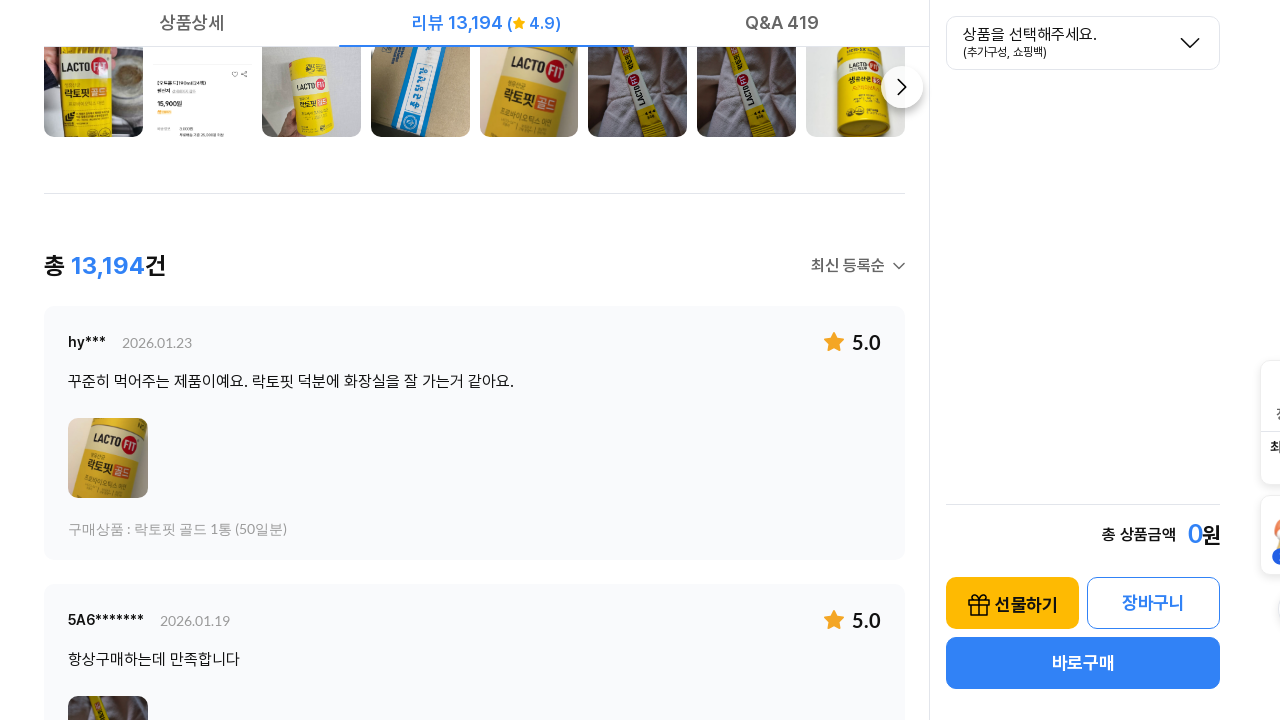

Clicked on page 3 of reviews at (372, 361) on xpath=//*[@id="prdDetail"]/div[1]/div/div/div[2]/div/div[3]/div[3]/a[3]
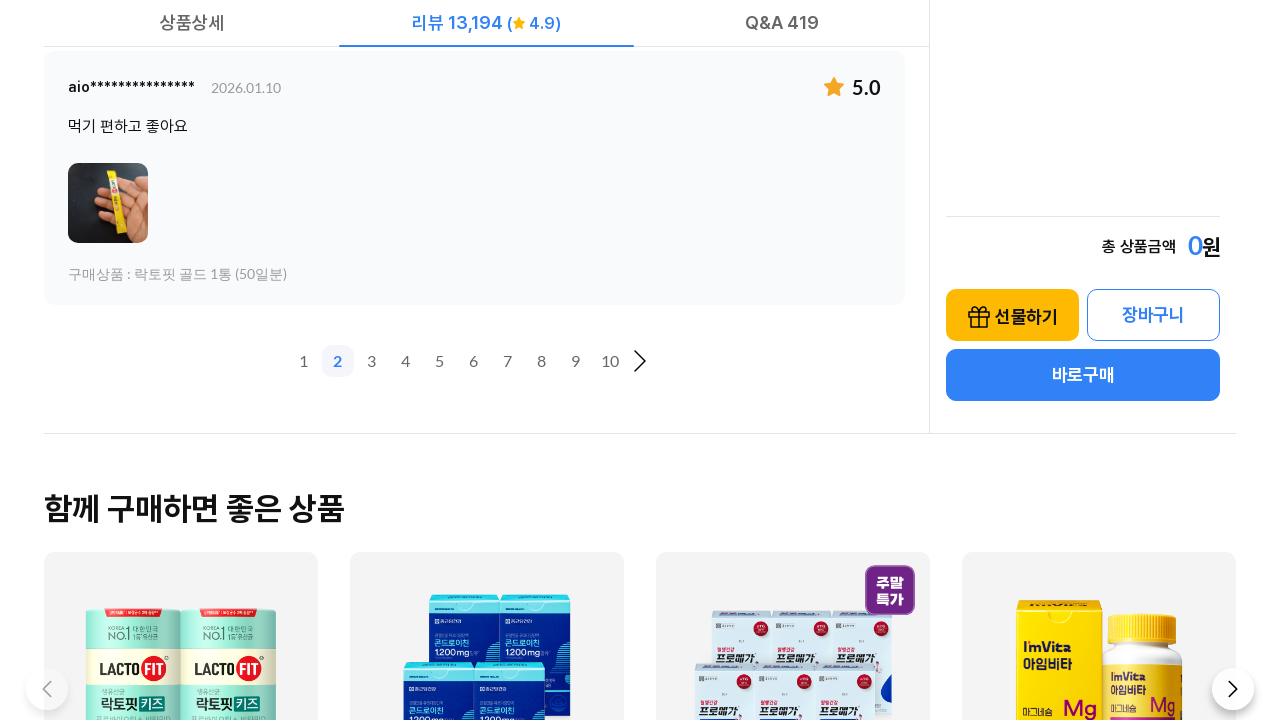

Waited 2 seconds for page 3 reviews to load
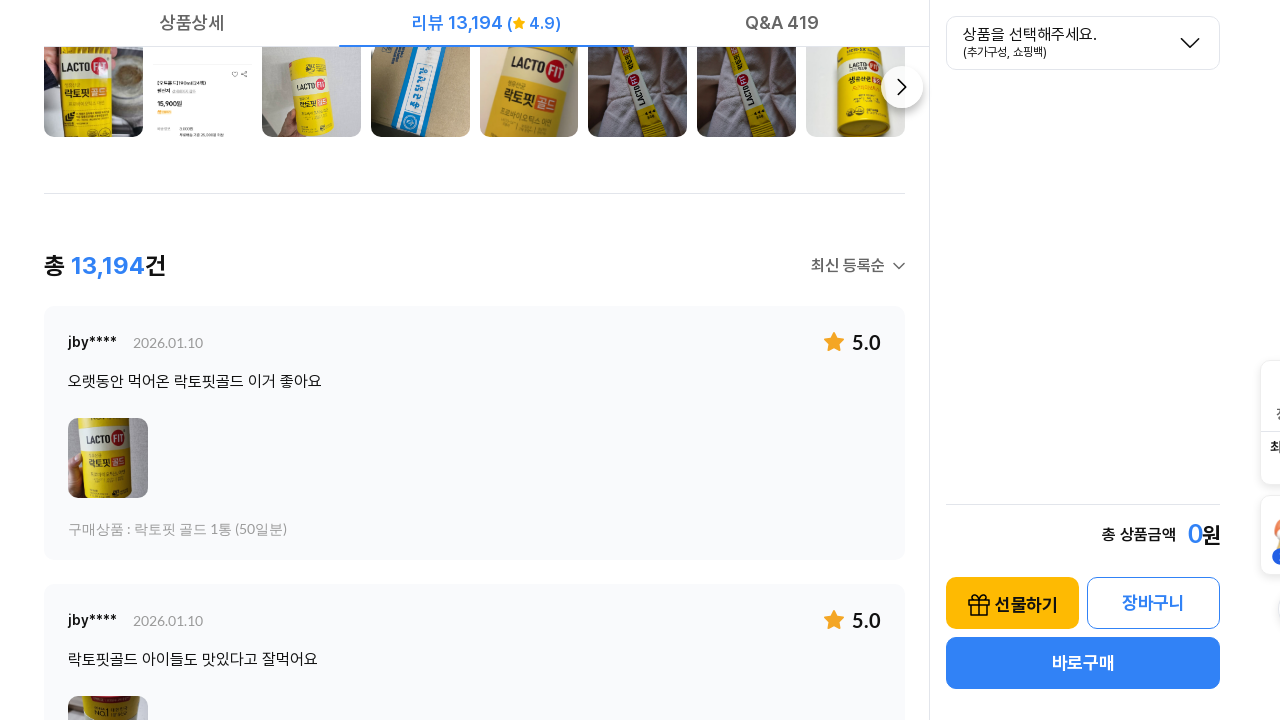

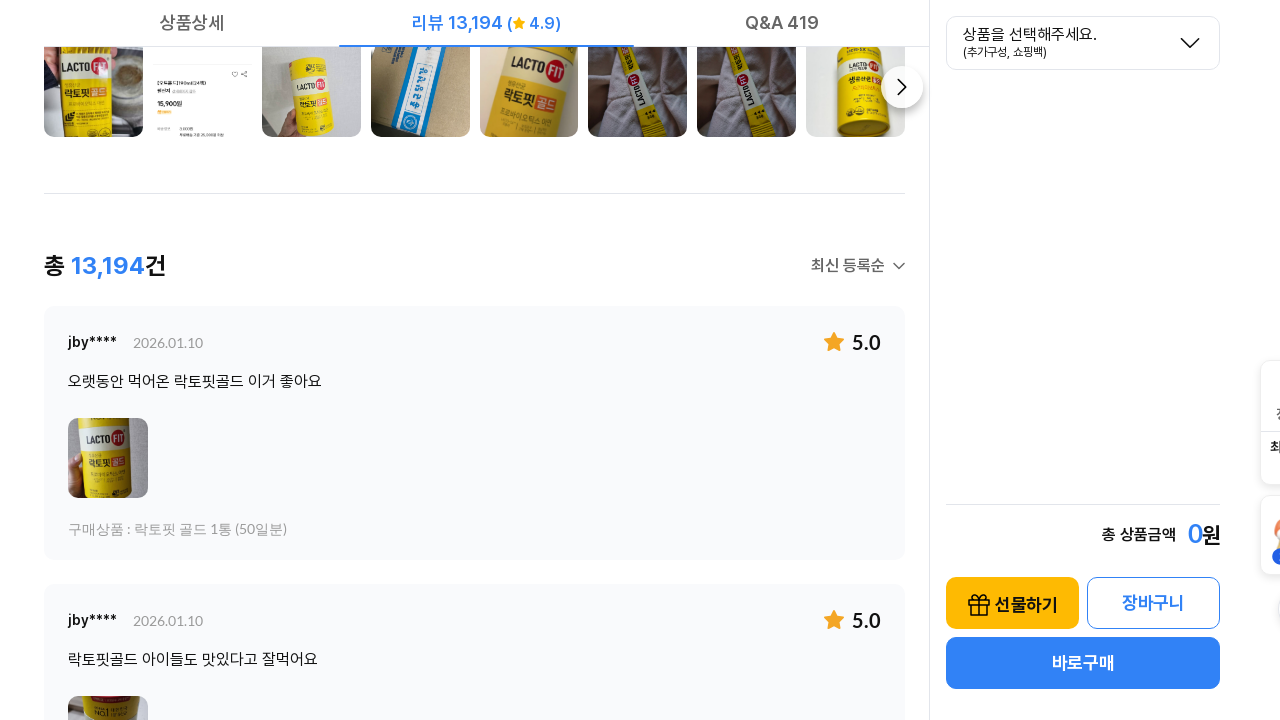